Tests dynamic loading by clicking start button and waiting for content to load after loading bar completes

Starting URL: http://the-internet.herokuapp.com

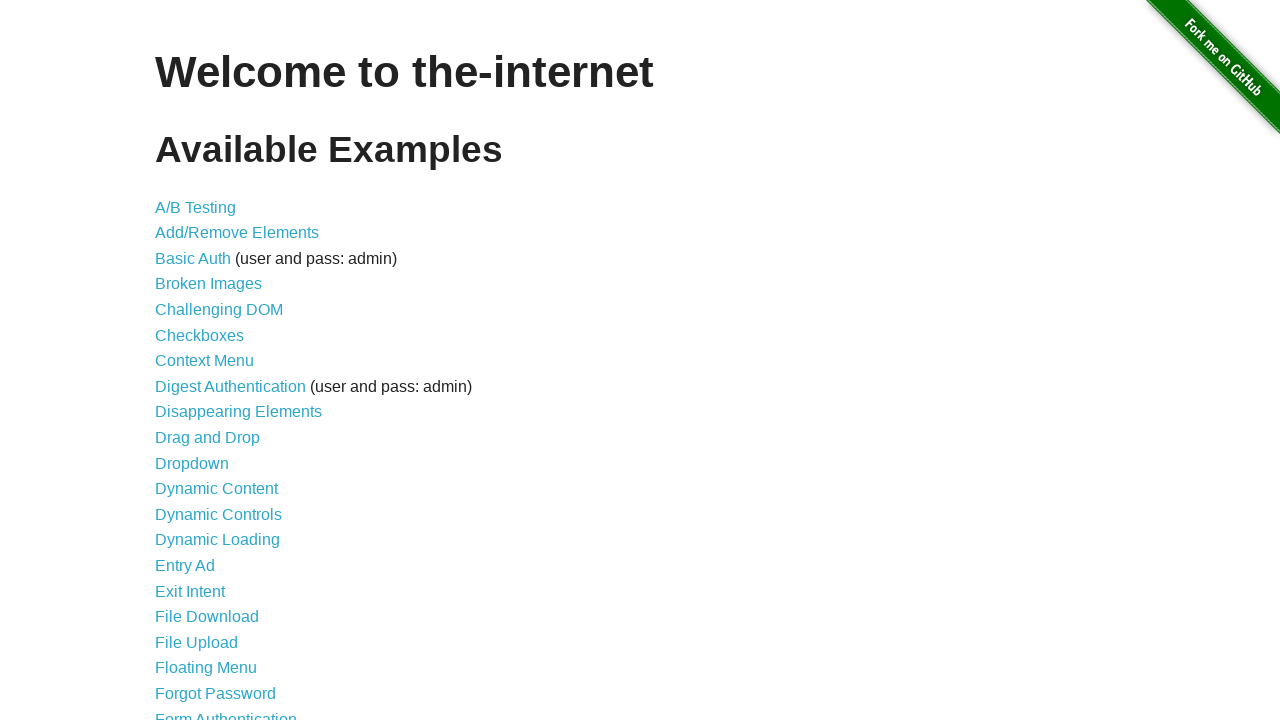

Clicked on Dynamic Loading link at (218, 540) on text=Dynamic Loading
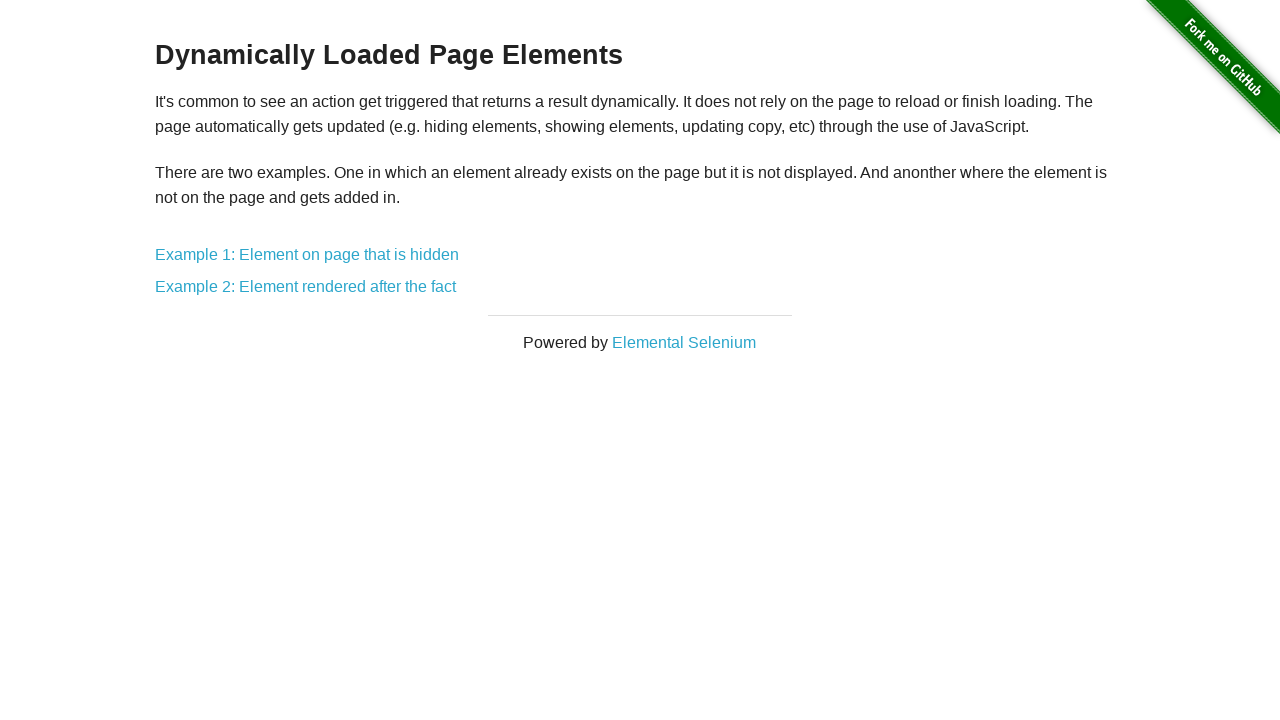

Clicked on first example link at (307, 255) on xpath=//div[@id='content']//a[1]
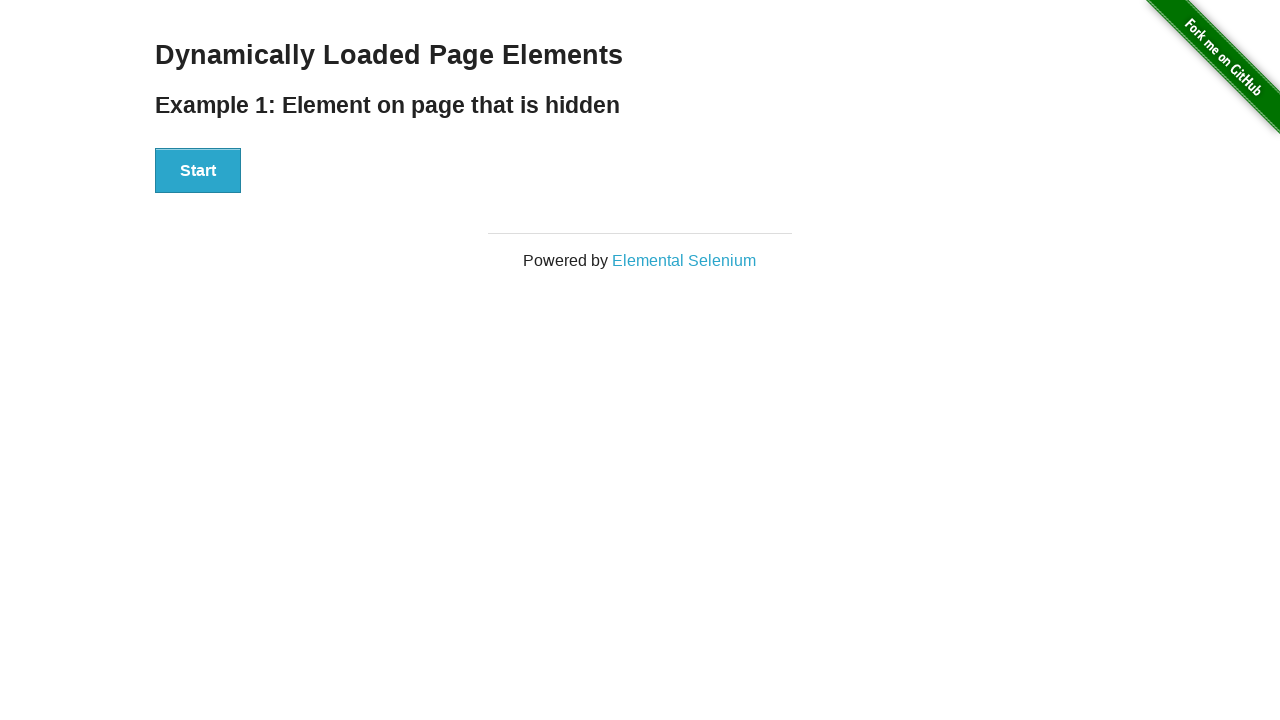

Clicked Start button to begin dynamic loading at (198, 171) on xpath=//div[@id='start']/button
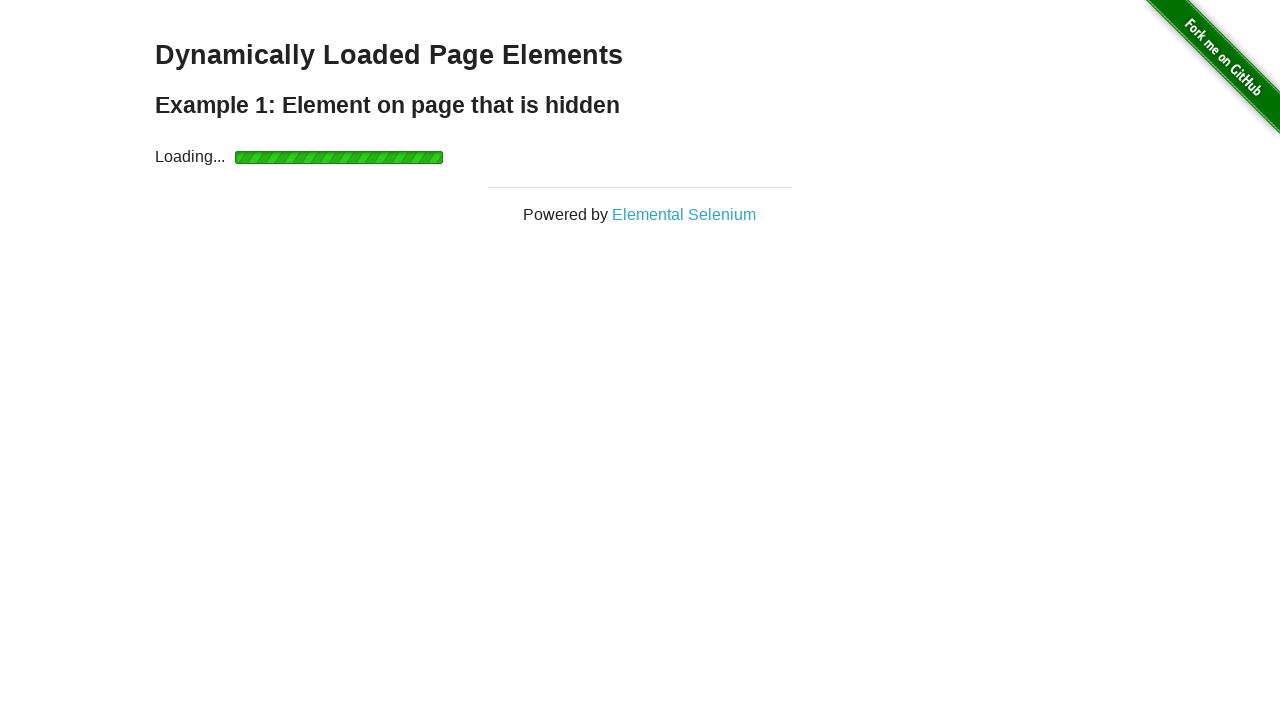

Loading completed and finish message appeared
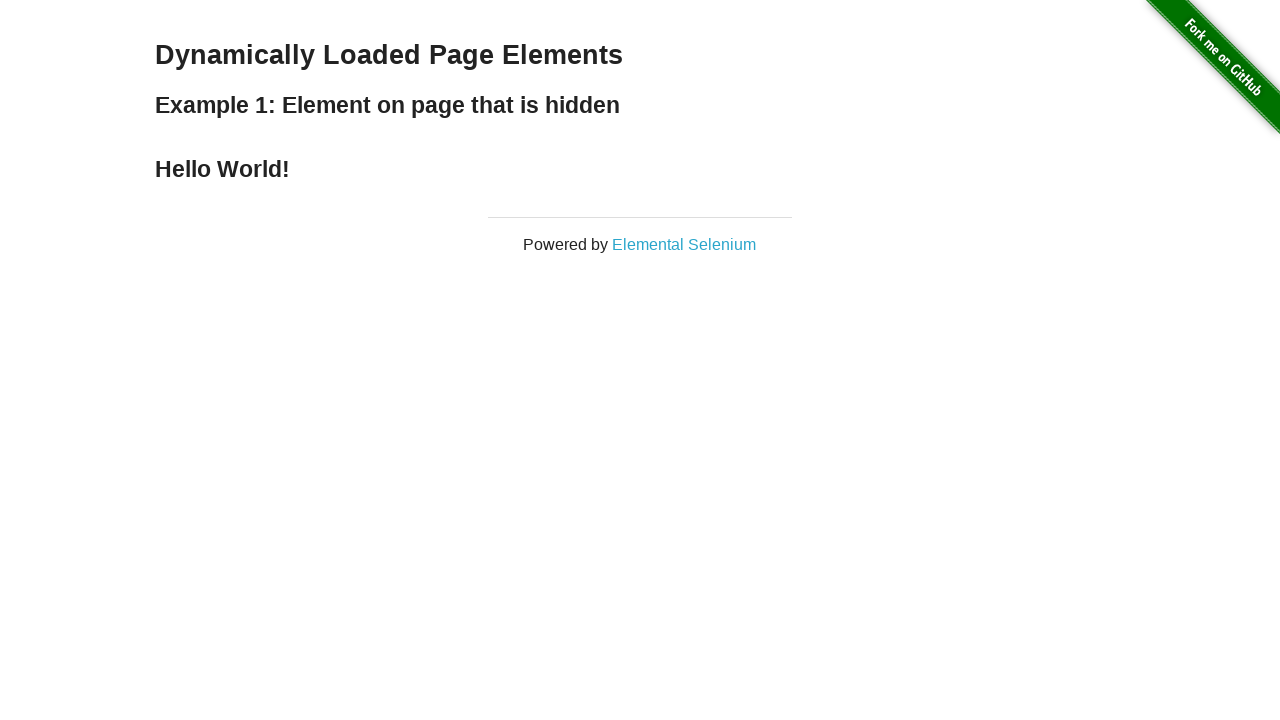

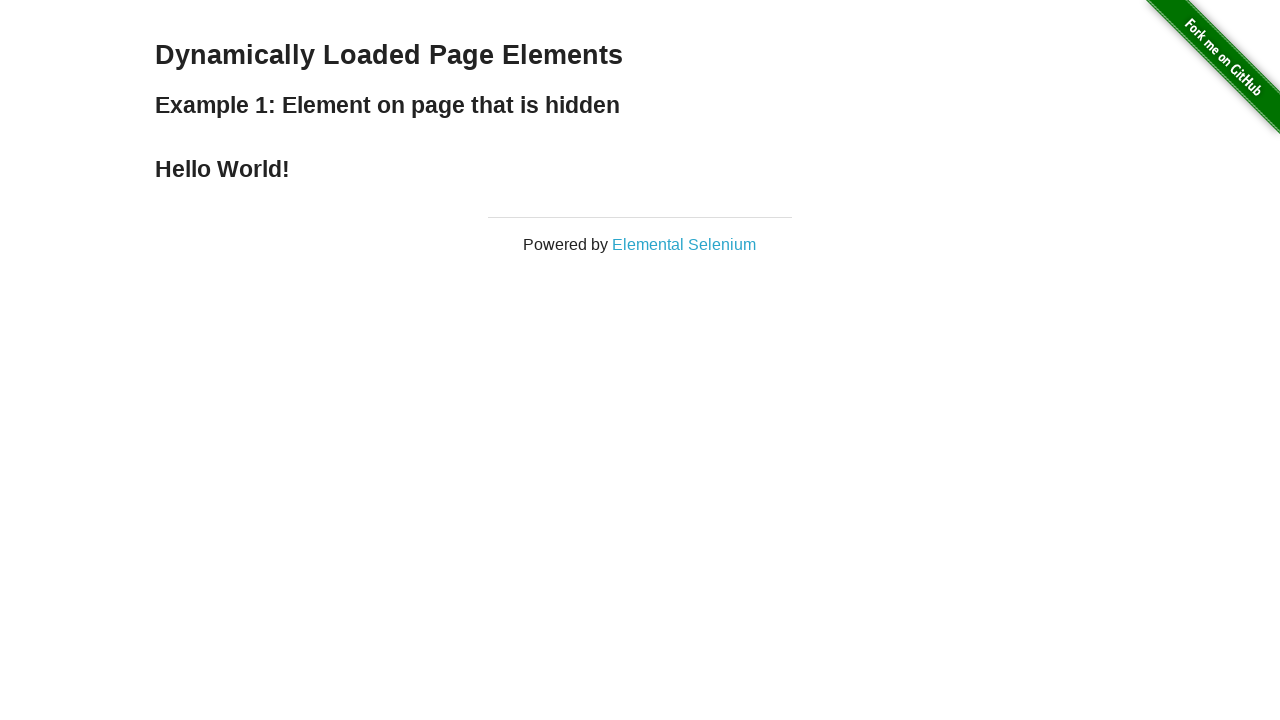